Fills out and submits a form with first name, last name, and email fields

Starting URL: https://secure-retreat-92358.herokuapp.com/

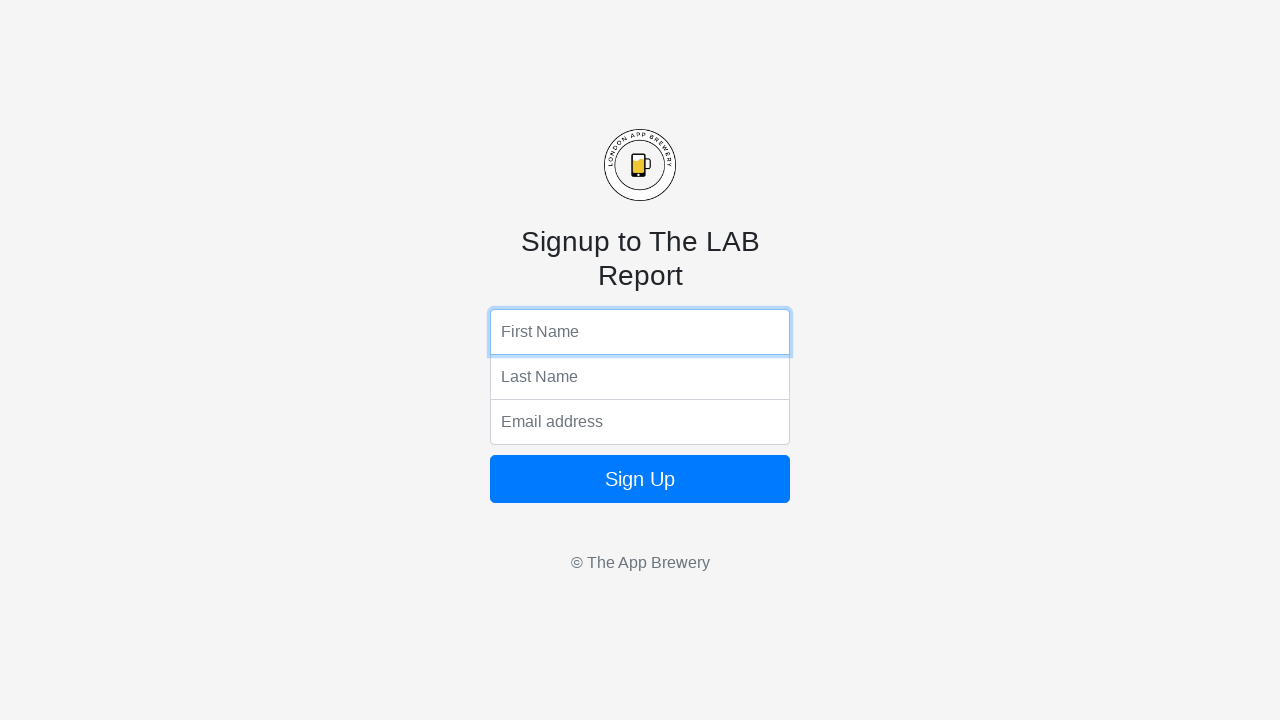

Filled first name field with 'Donald' on input[name='fName']
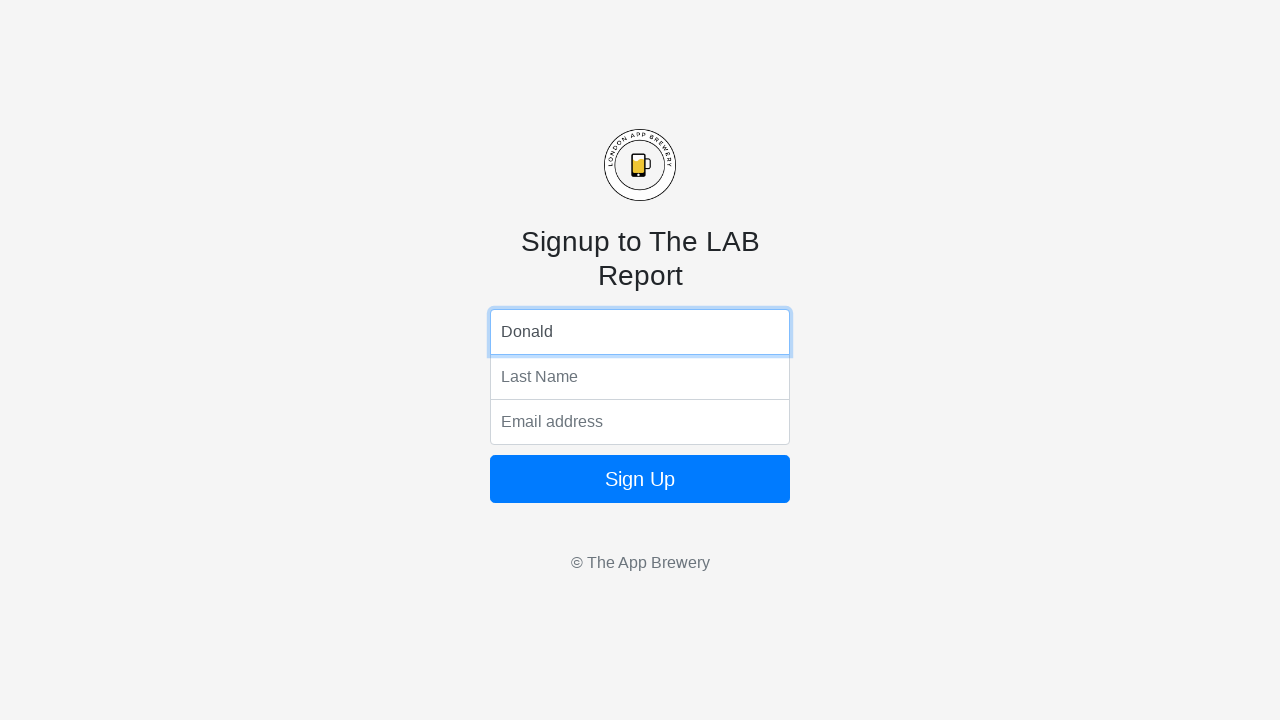

Filled last name field with 'Trump' on input[name='lName']
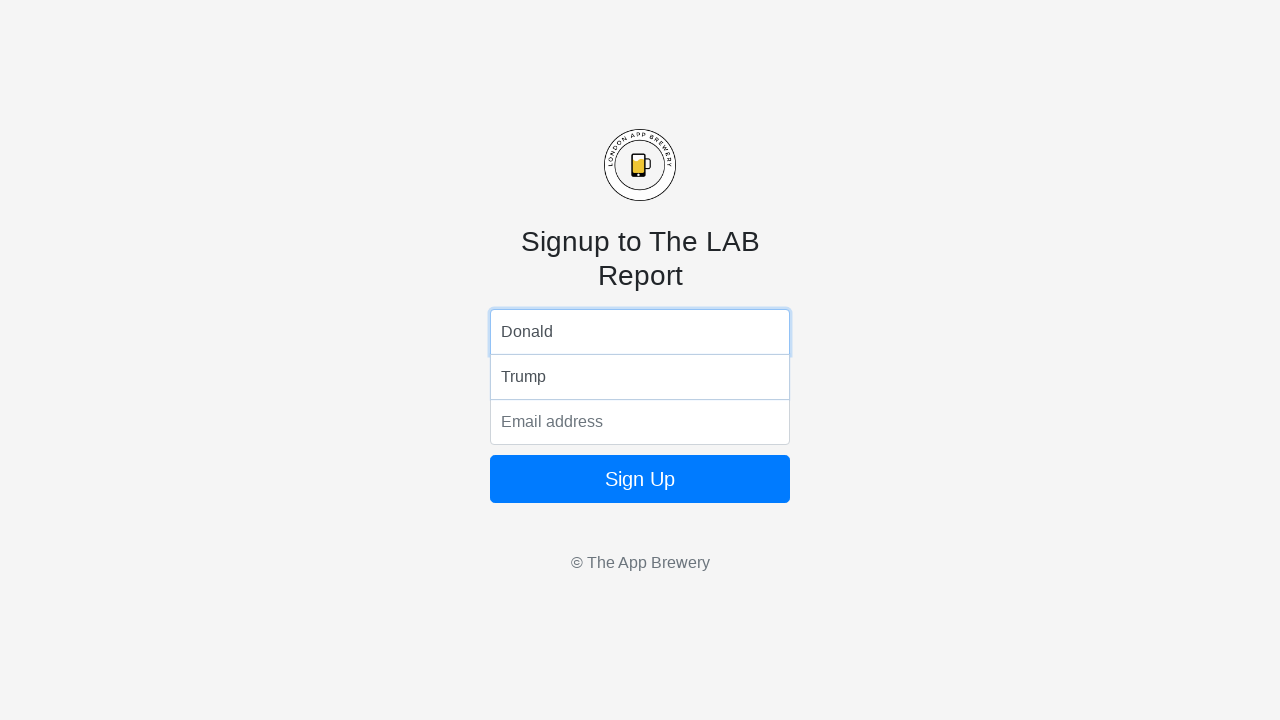

Filled email field with 'dtrump@whitehouse.com' on input[name='email']
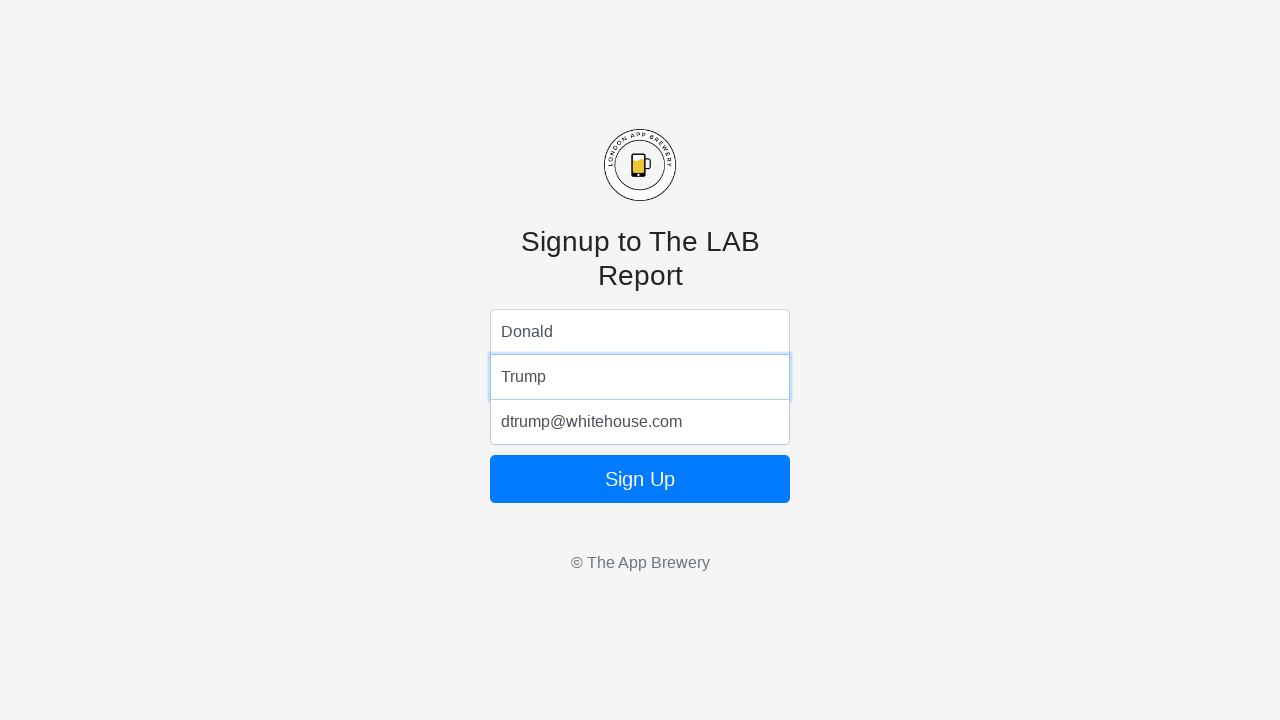

Submitted form by pressing Enter on email field on input[name='email']
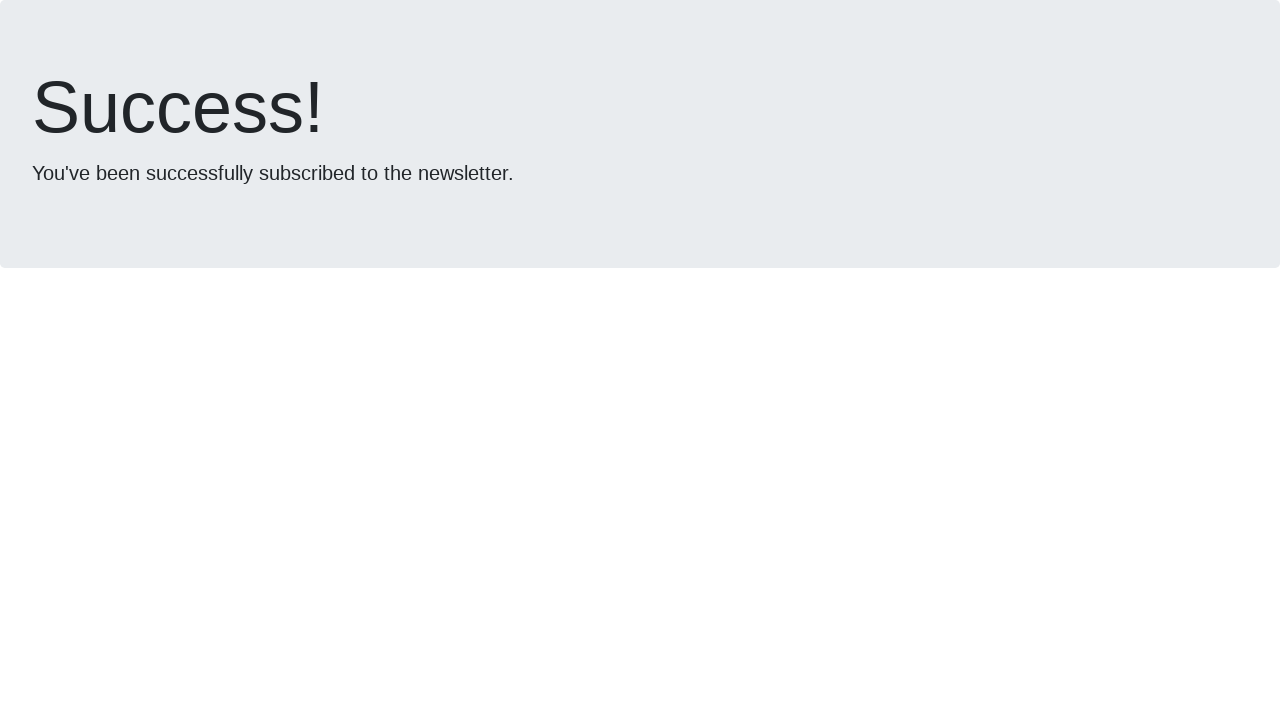

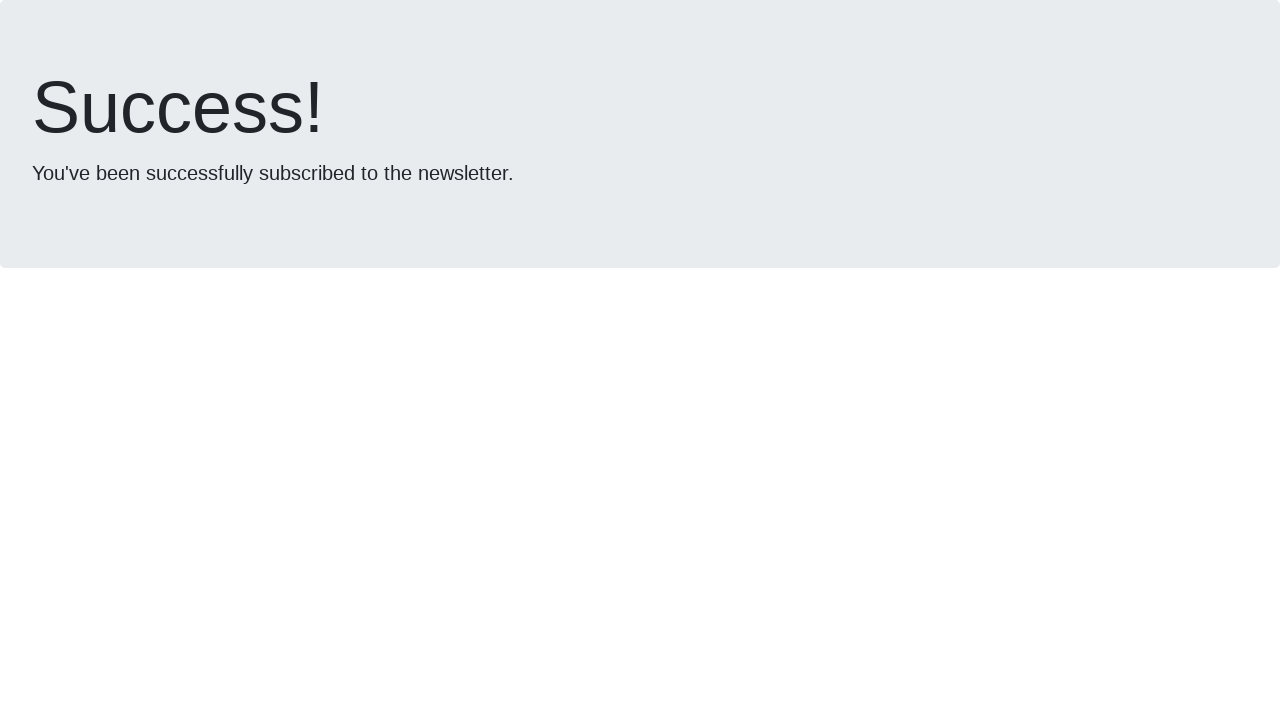